Opens YouTube in a maximized browser window with notifications disabled

Starting URL: https://www.youtube.com/

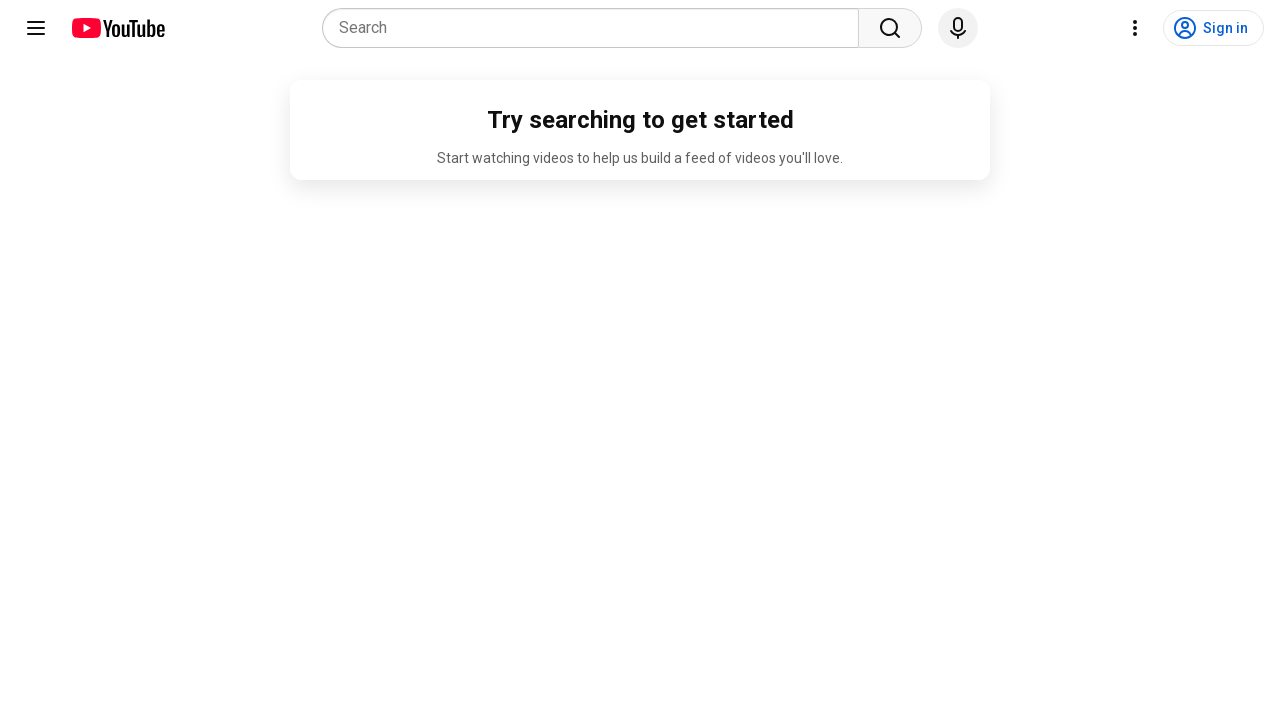

Maximized browser window to screen width and height
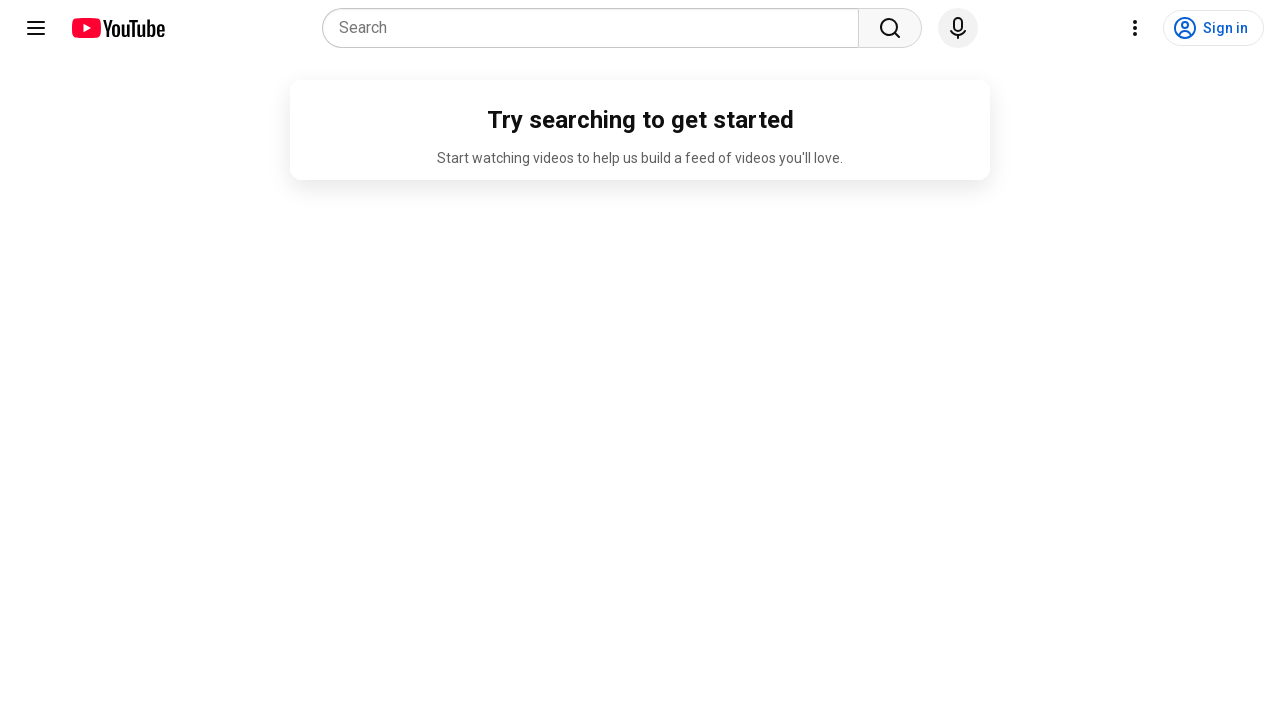

Disabled notifications in browser context
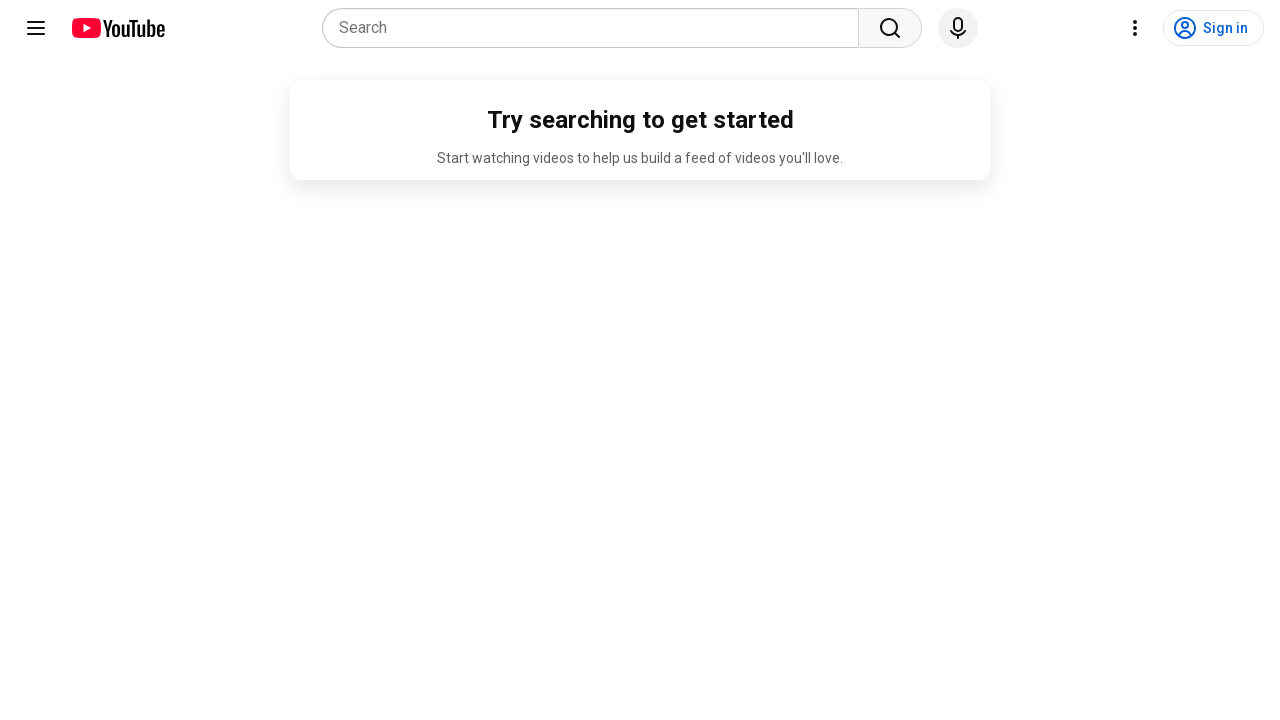

Navigated to YouTube homepage
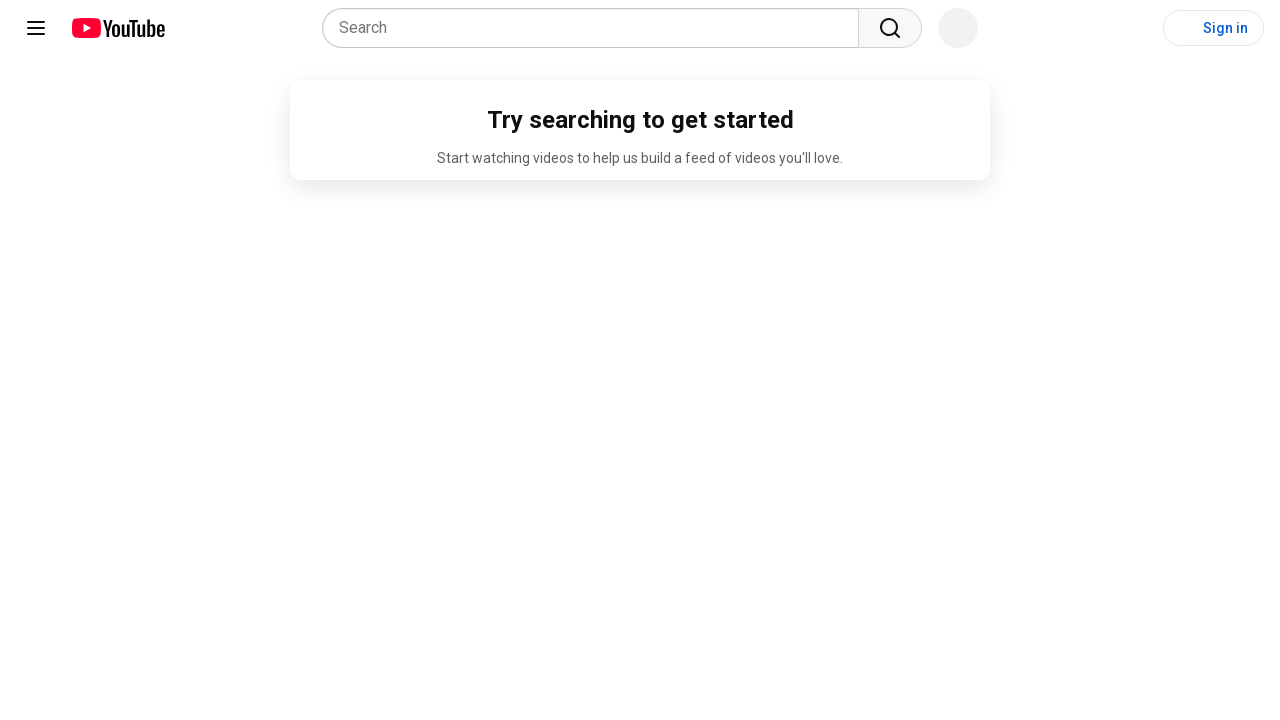

Waited for YouTube page to fully load
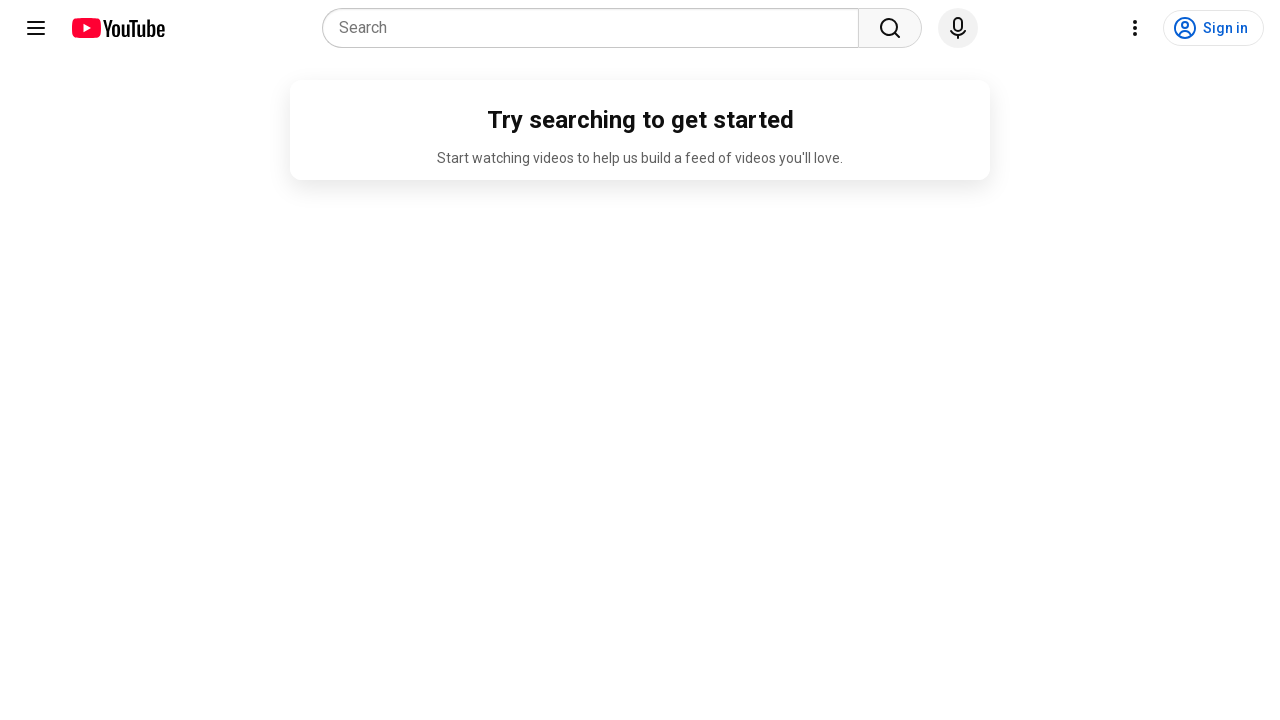

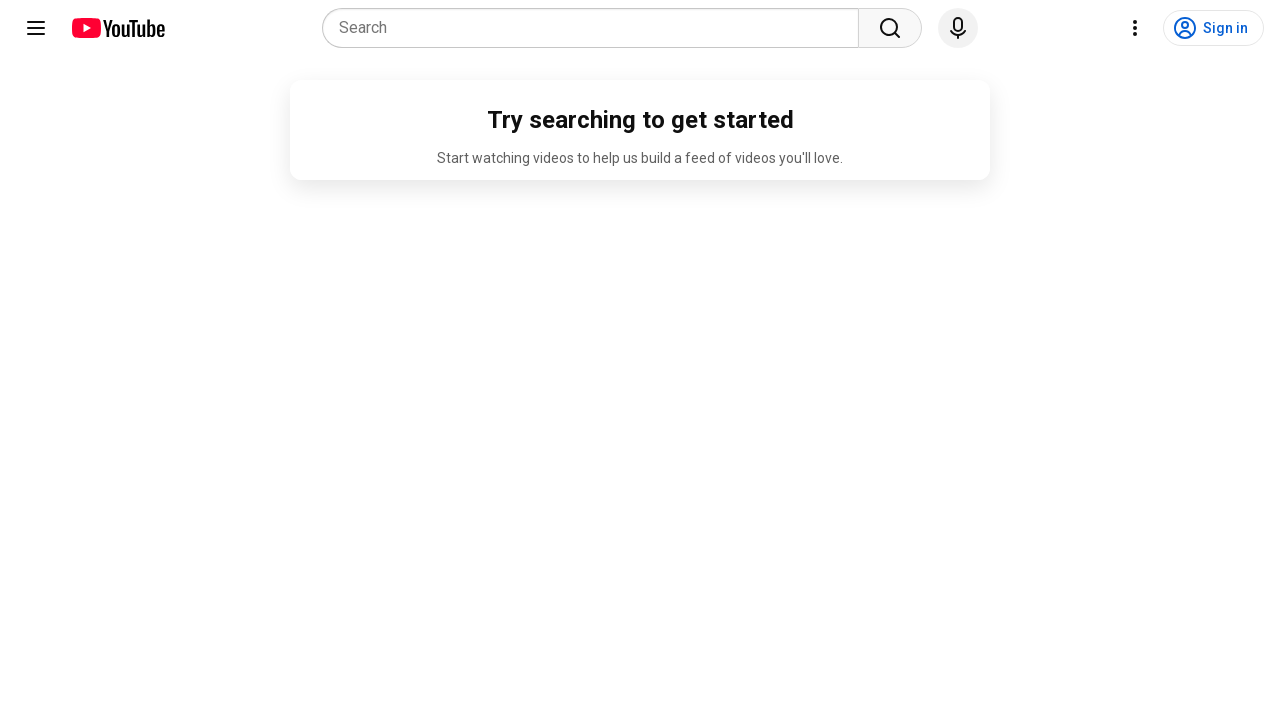